Tests product search functionality by typing "ca" in the search box, verifying the number of visible products, clicking "ADD TO CART" on the third product, and adding "Carrot" to cart by iterating through products.

Starting URL: https://rahulshettyacademy.com/seleniumPractise/#/

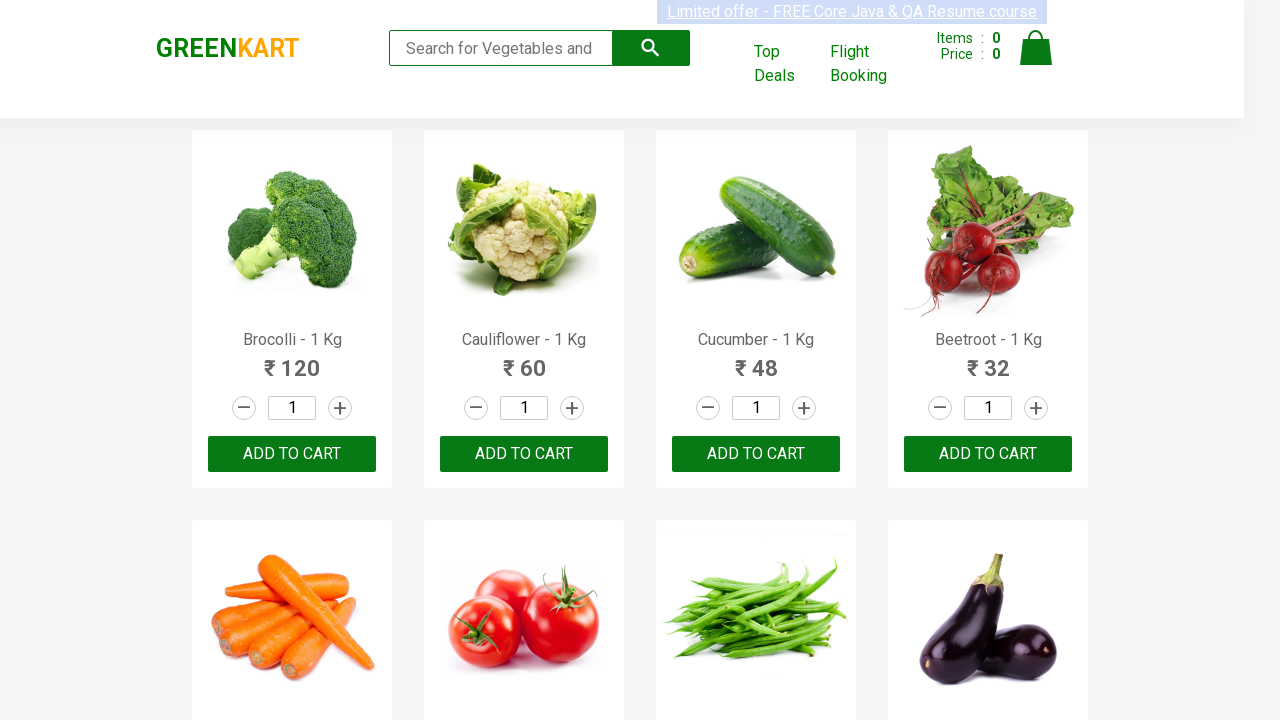

Typed 'ca' in the search box on .search-keyword
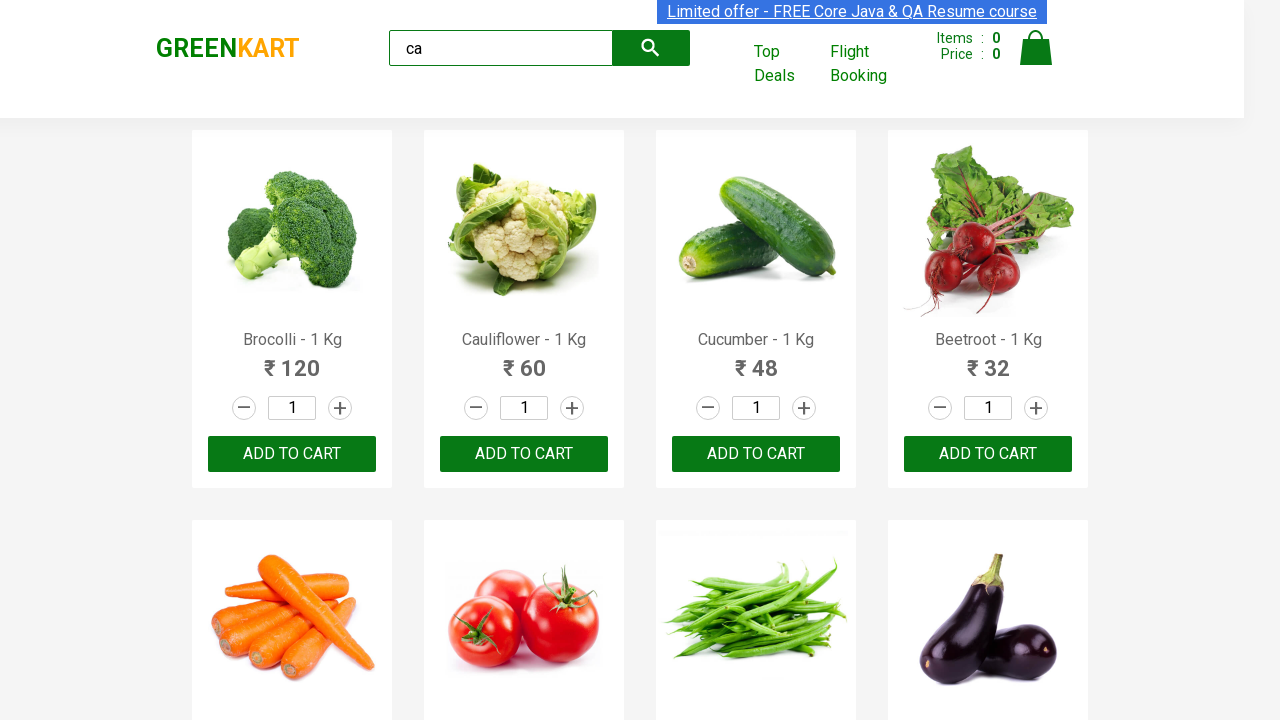

Waited 2 seconds for search results to load
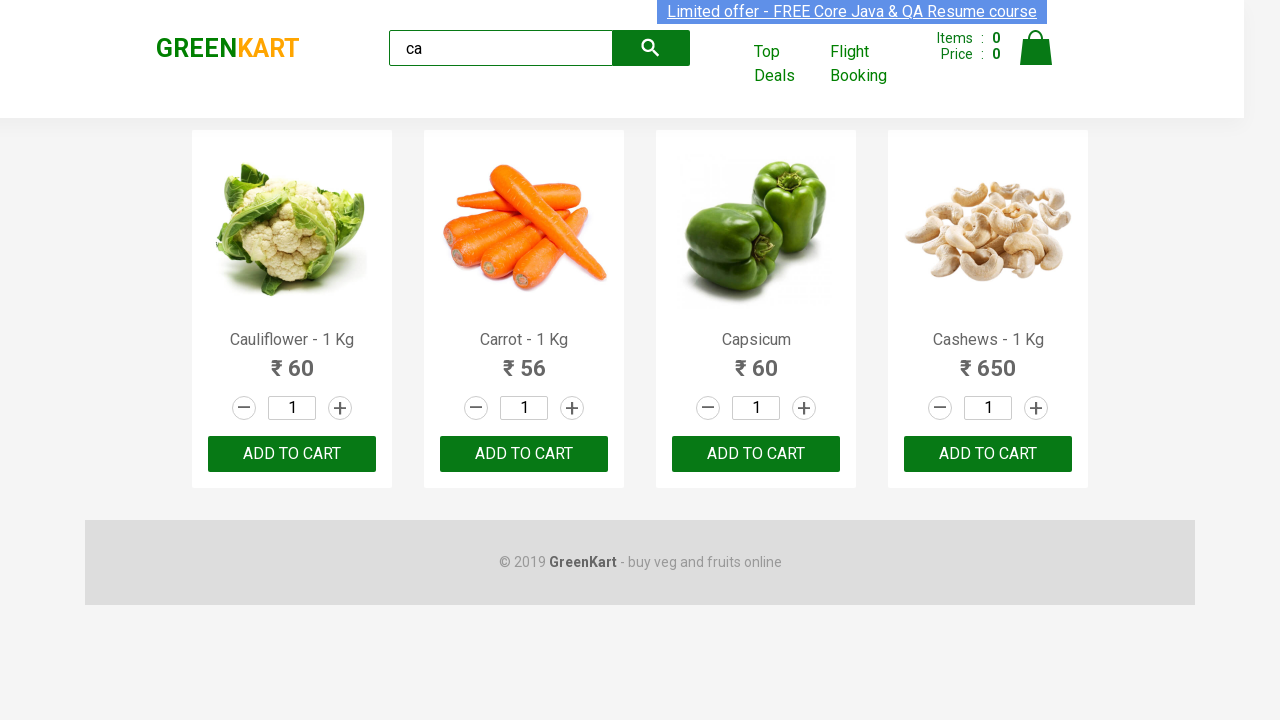

Verified products are displayed on the page
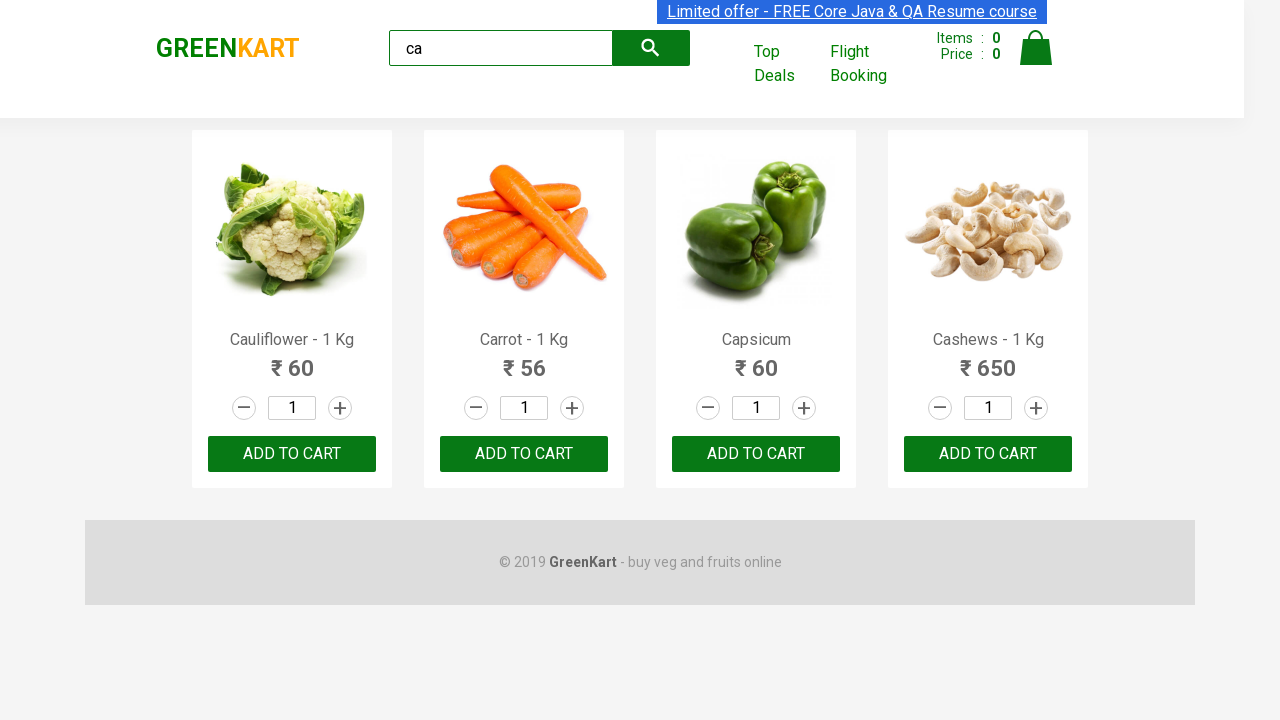

Located all product elements
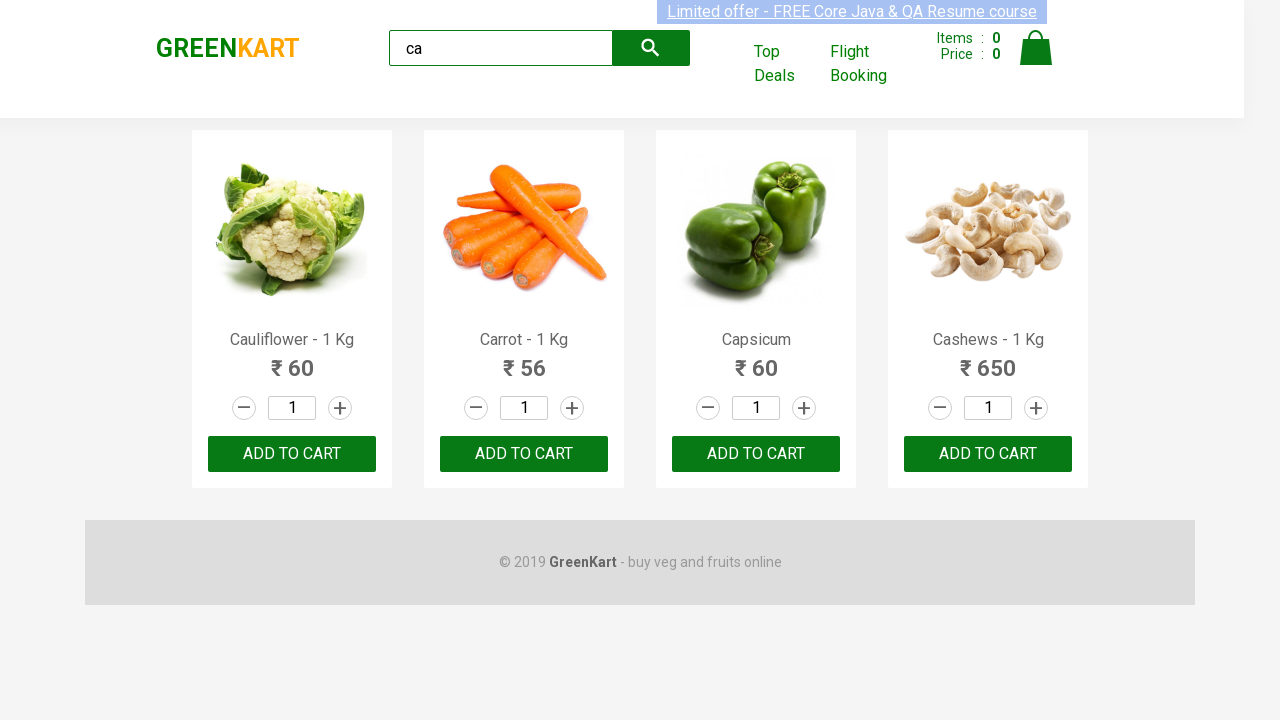

Clicked ADD TO CART button on the third product at (756, 454) on .products .product >> nth=2 >> text=ADD TO CART
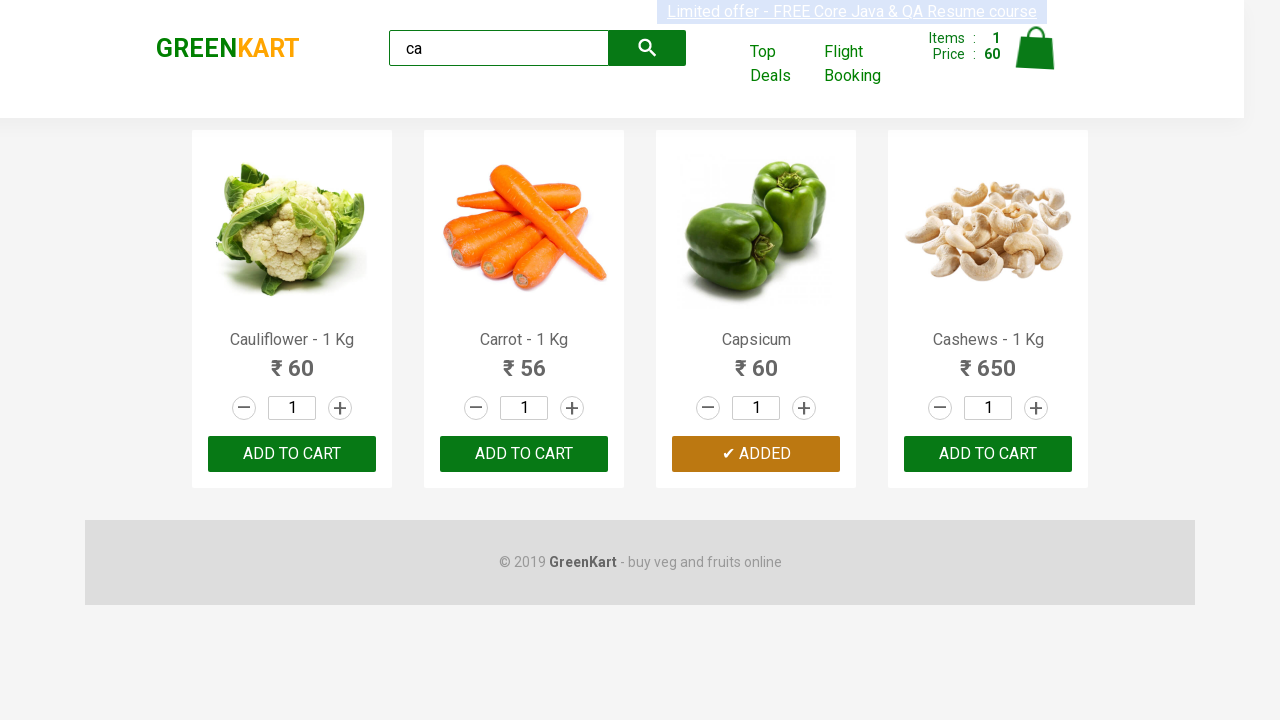

Located all product elements for iteration
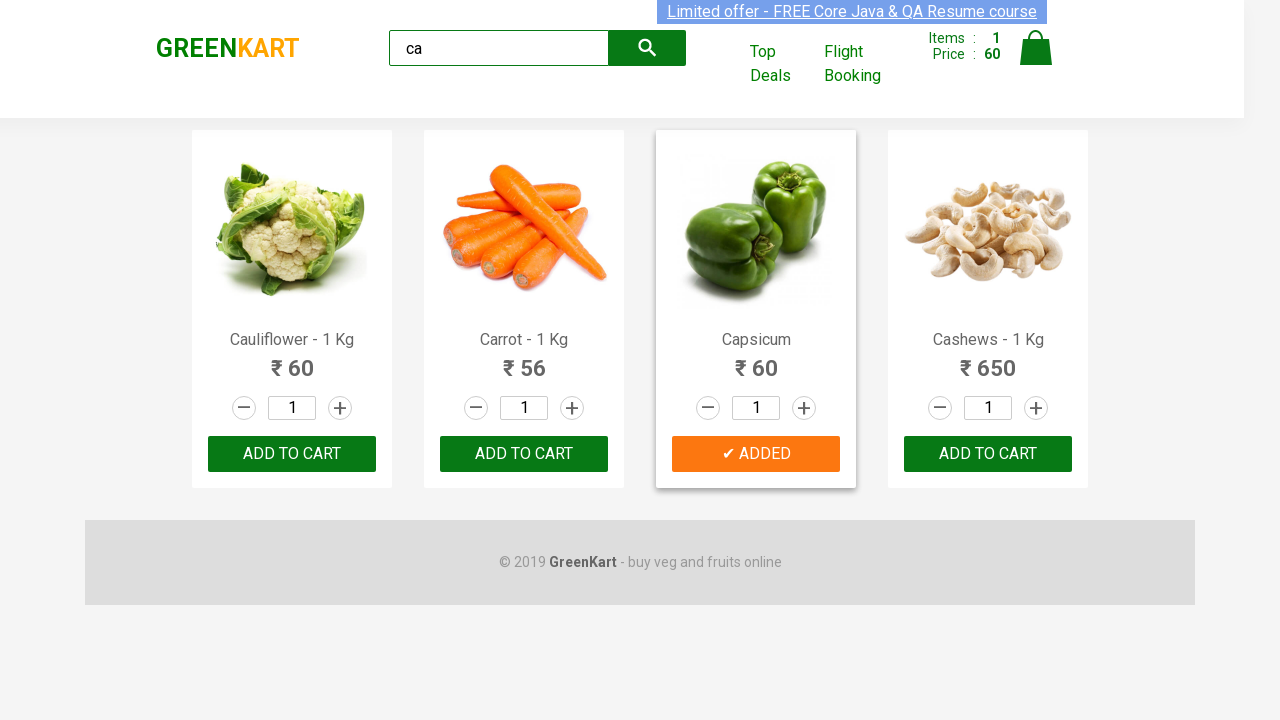

Counted 4 total products available
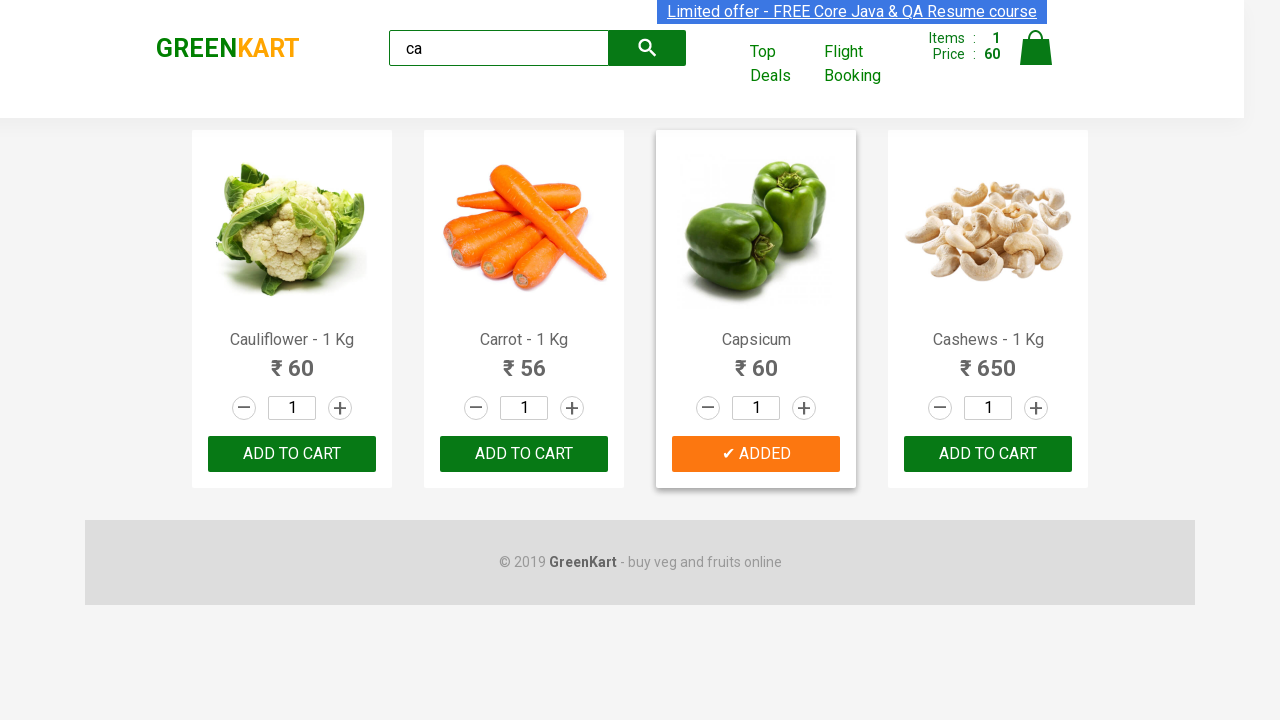

Retrieved product name: Cauliflower - 1 Kg
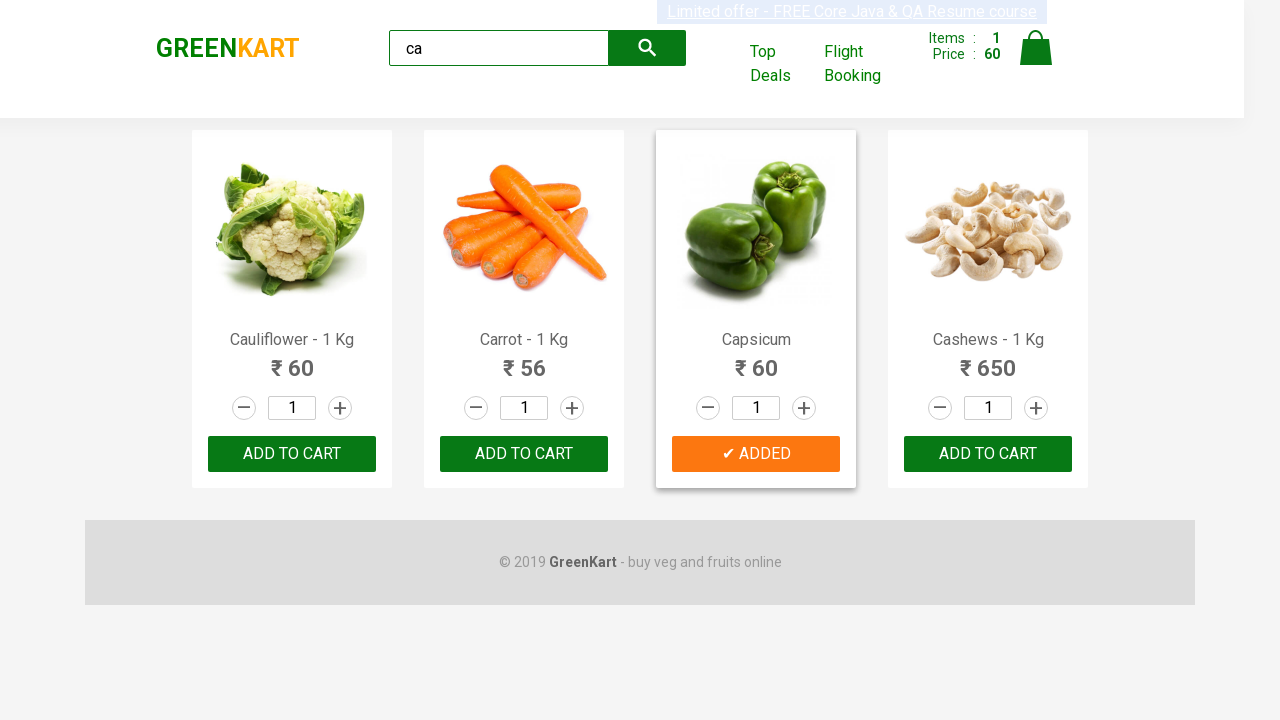

Retrieved product name: Carrot - 1 Kg
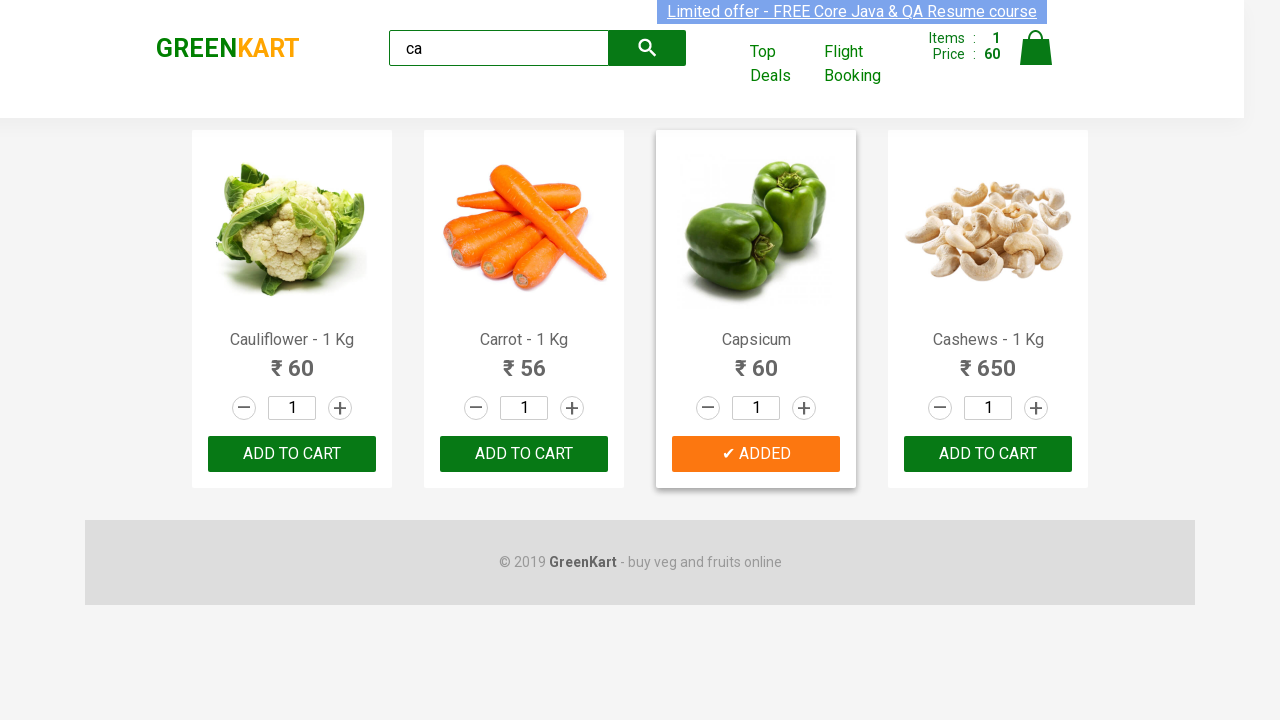

Clicked ADD TO CART button for Carrot product at (524, 454) on .products .product >> nth=1 >> button
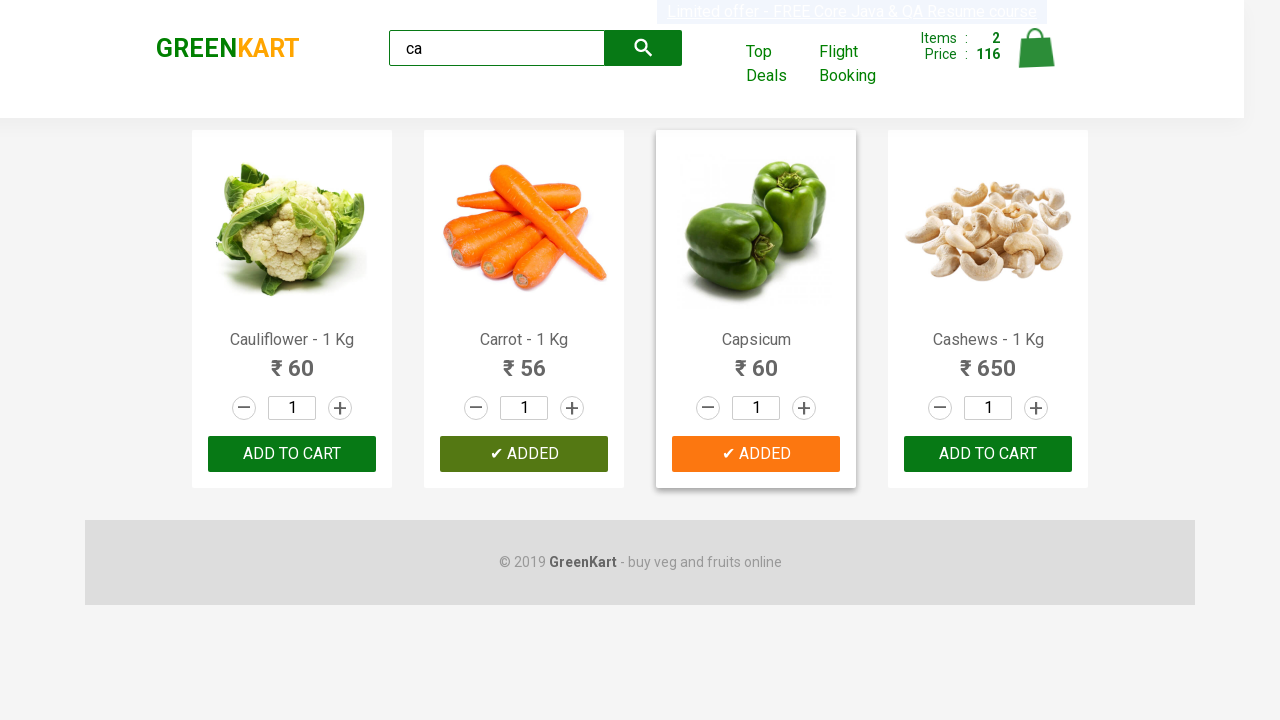

Retrieved product name: Capsicum
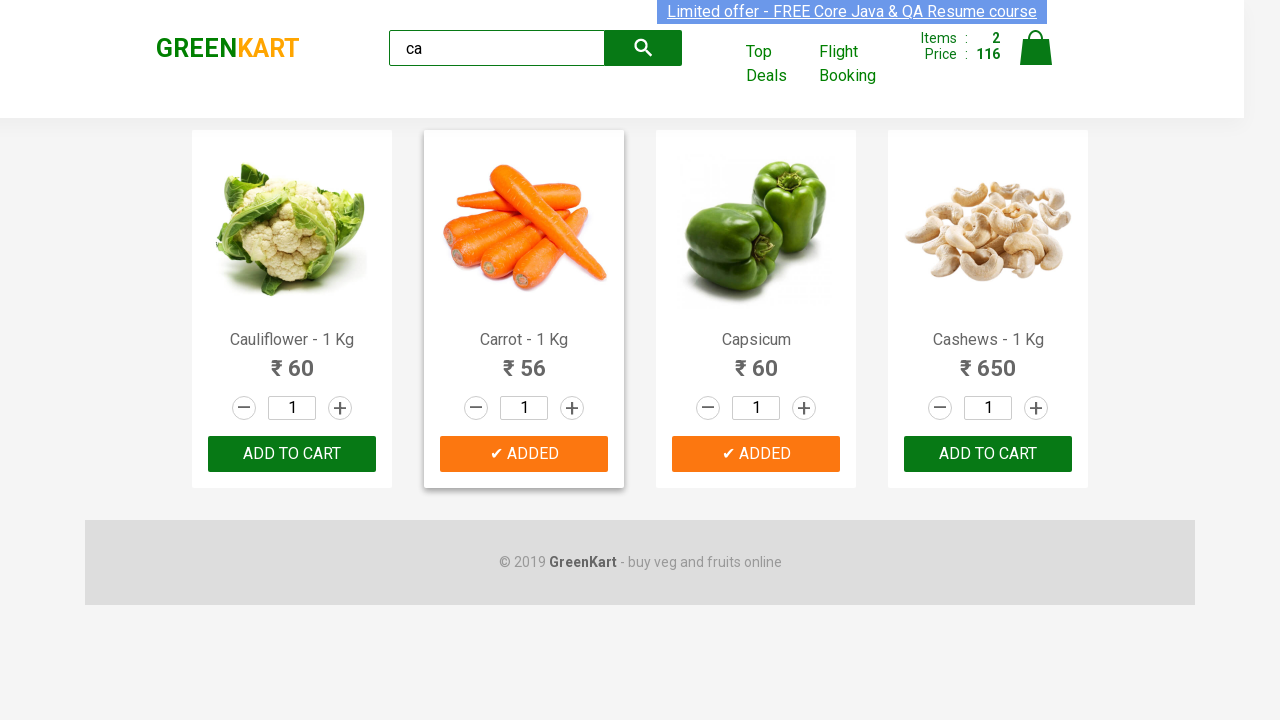

Retrieved product name: Cashews - 1 Kg
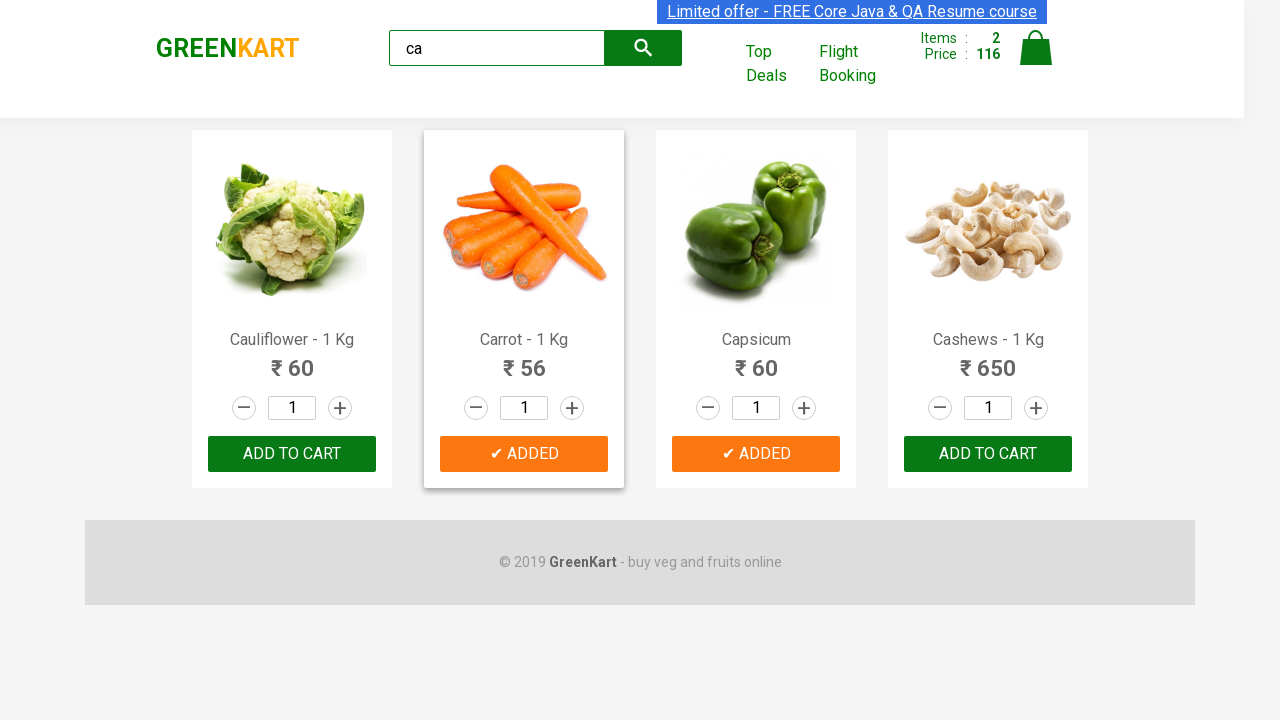

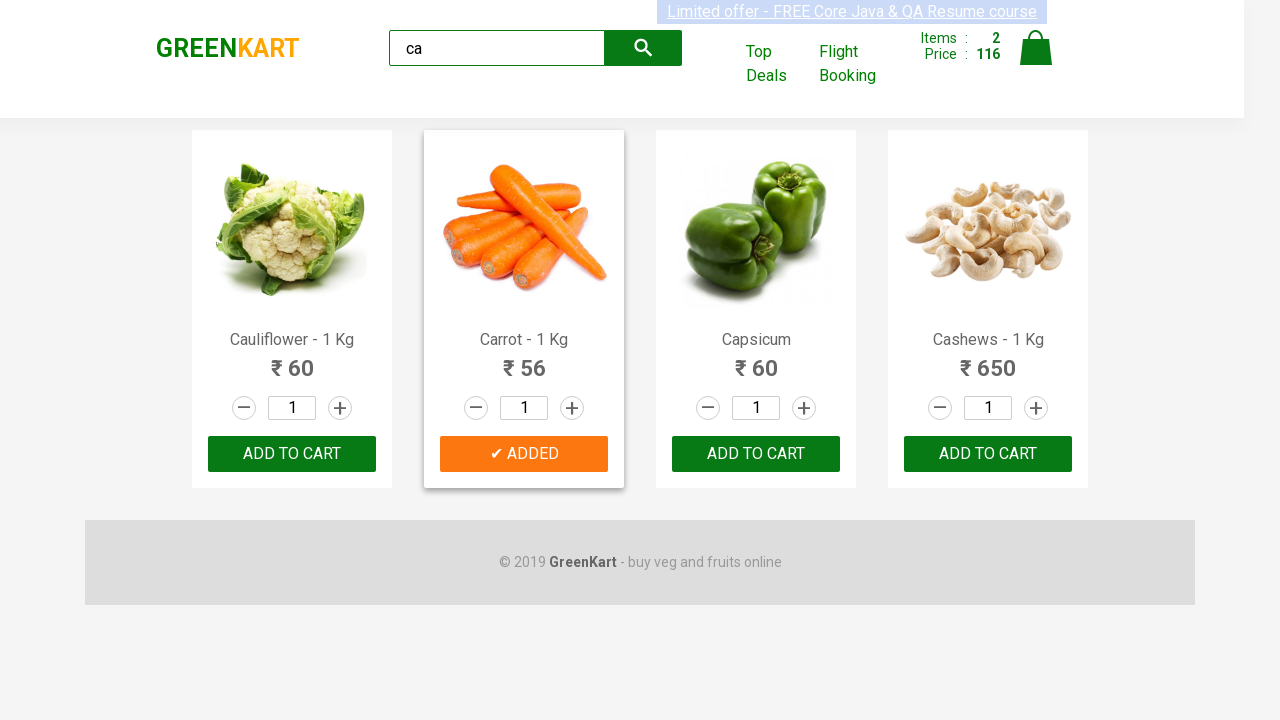